Tests the show/hide functionality of a text box element by clicking hide and show buttons and verifying the text box visibility state

Starting URL: https://www.letskodeit.com/practice

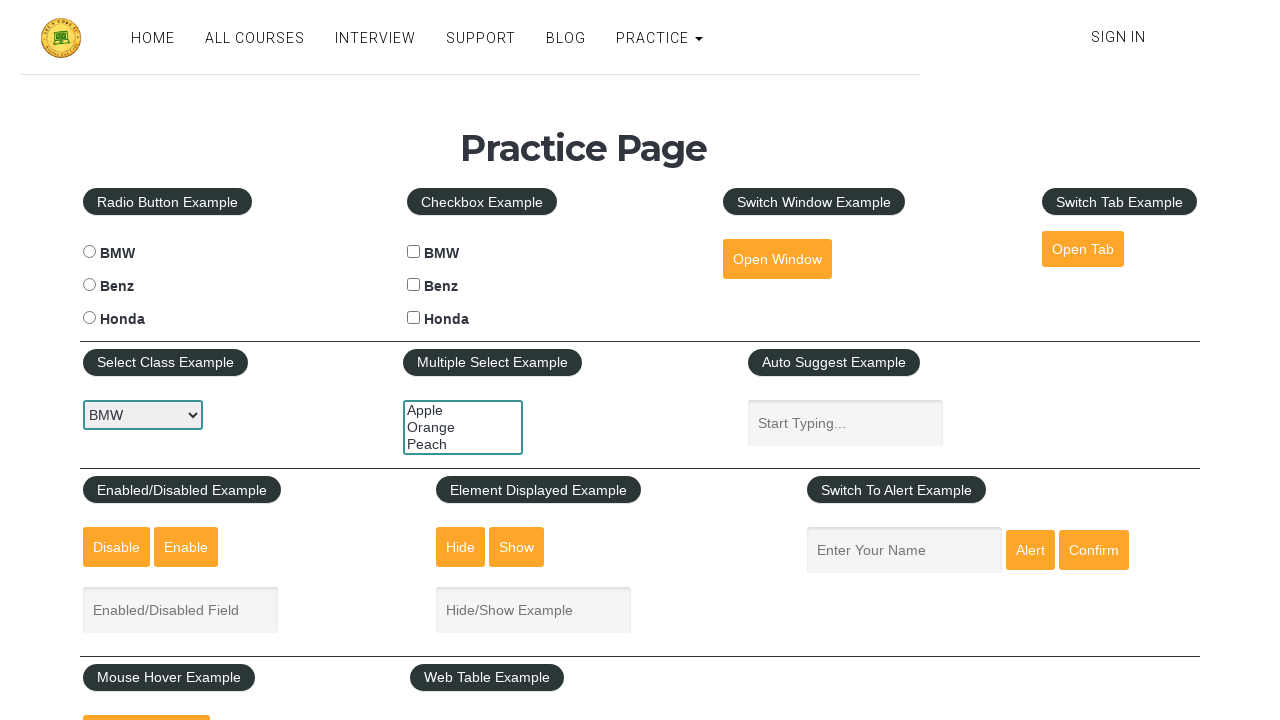

Clicked hide button to hide the text box at (461, 547) on #hide-textbox
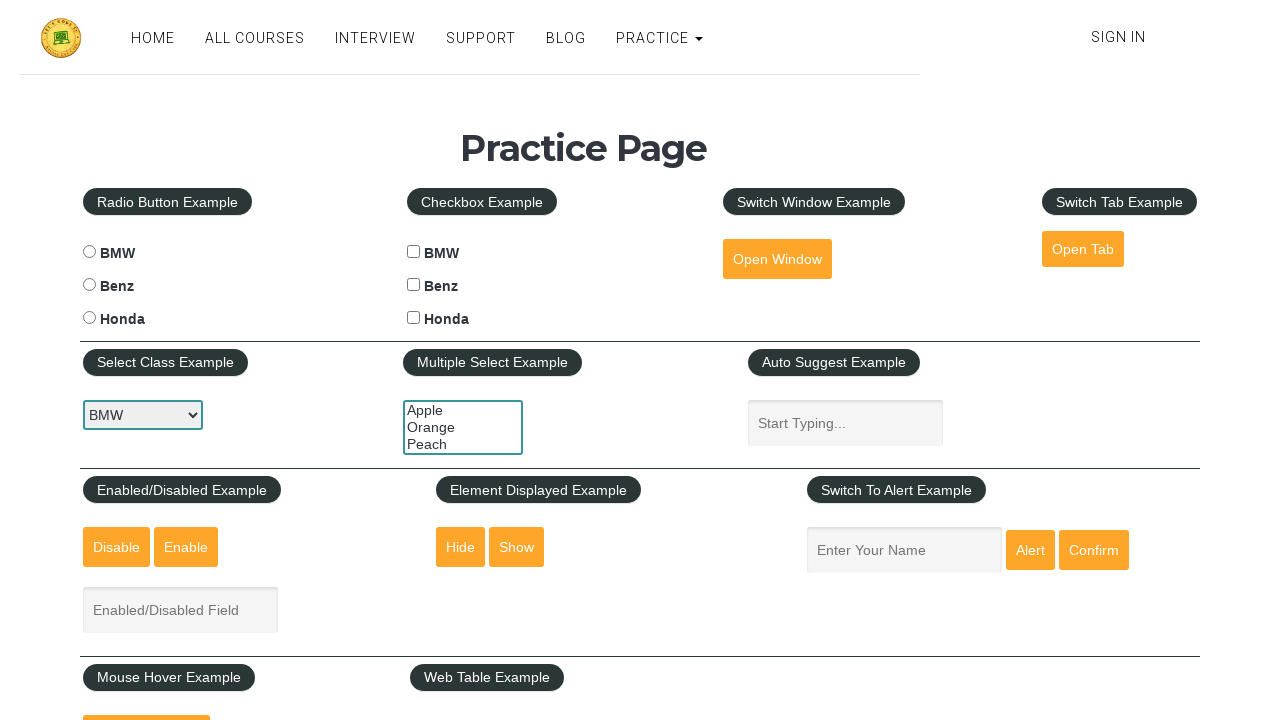

Waited 1 second for hide animation to complete
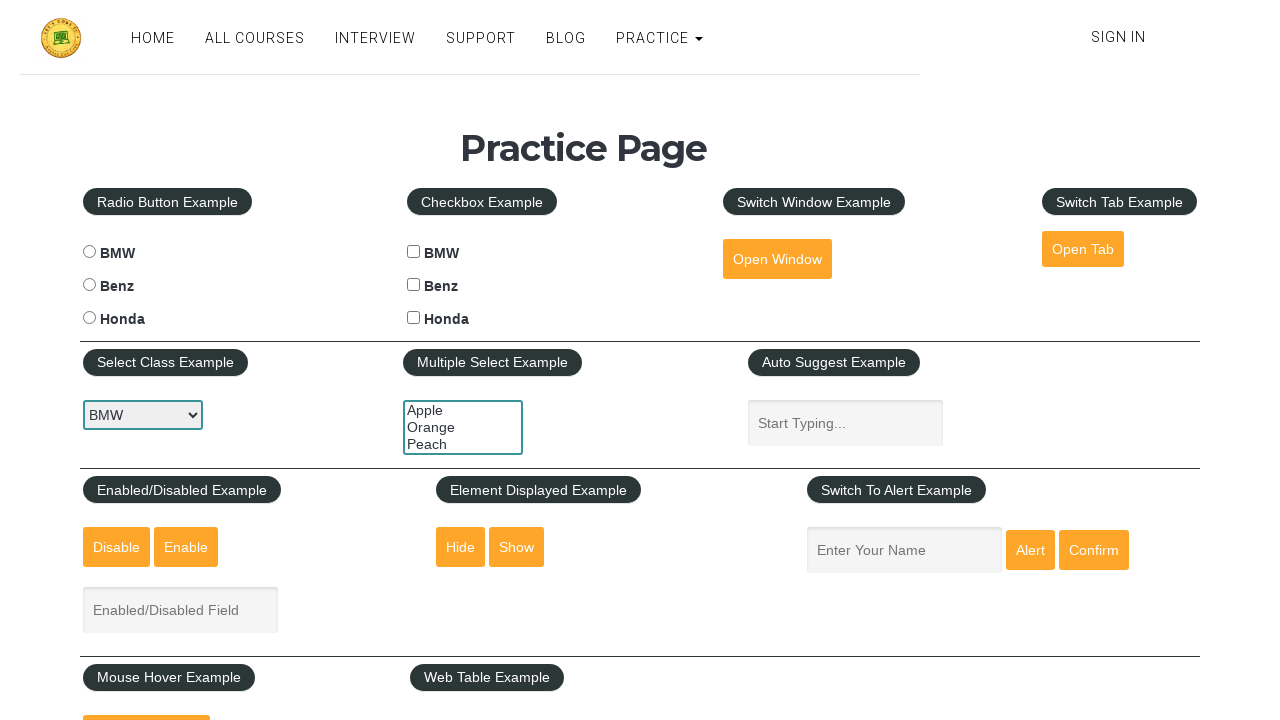

Clicked show button to display the text box at (517, 547) on #show-textbox
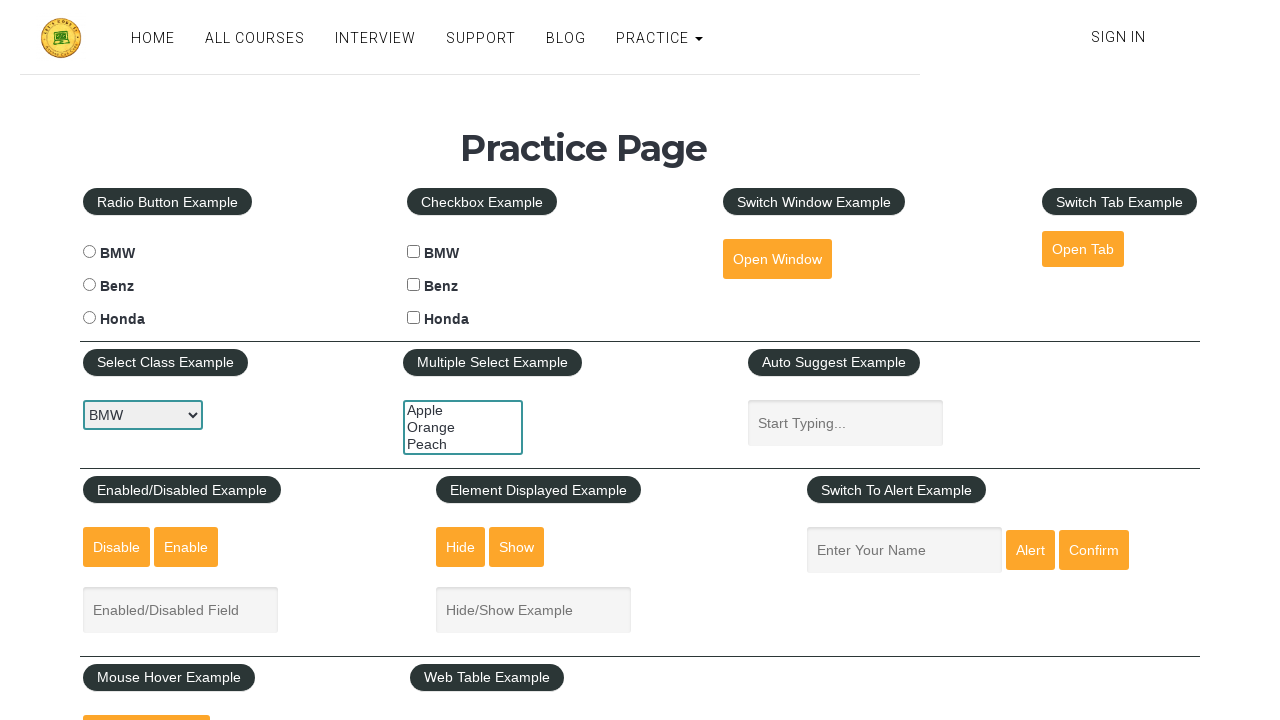

Waited 1 second for show animation to complete
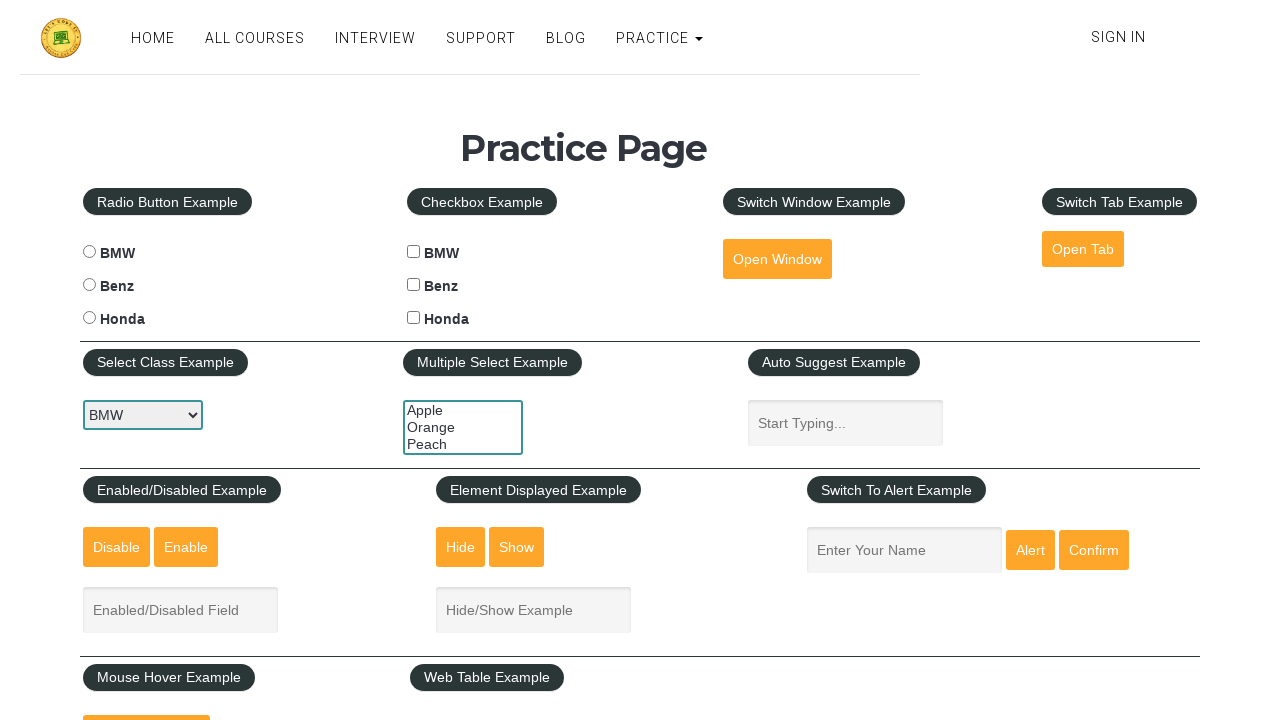

Clicked on the displayed text box element to verify visibility at (534, 610) on #displayed-text
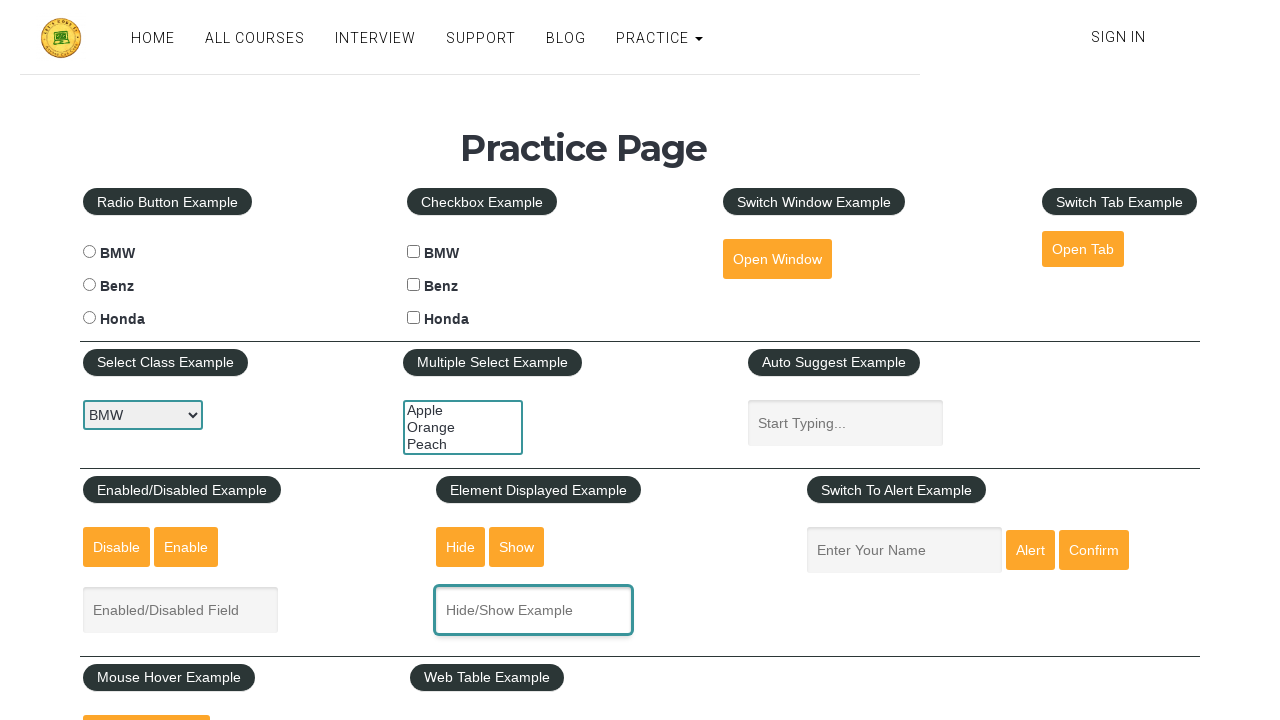

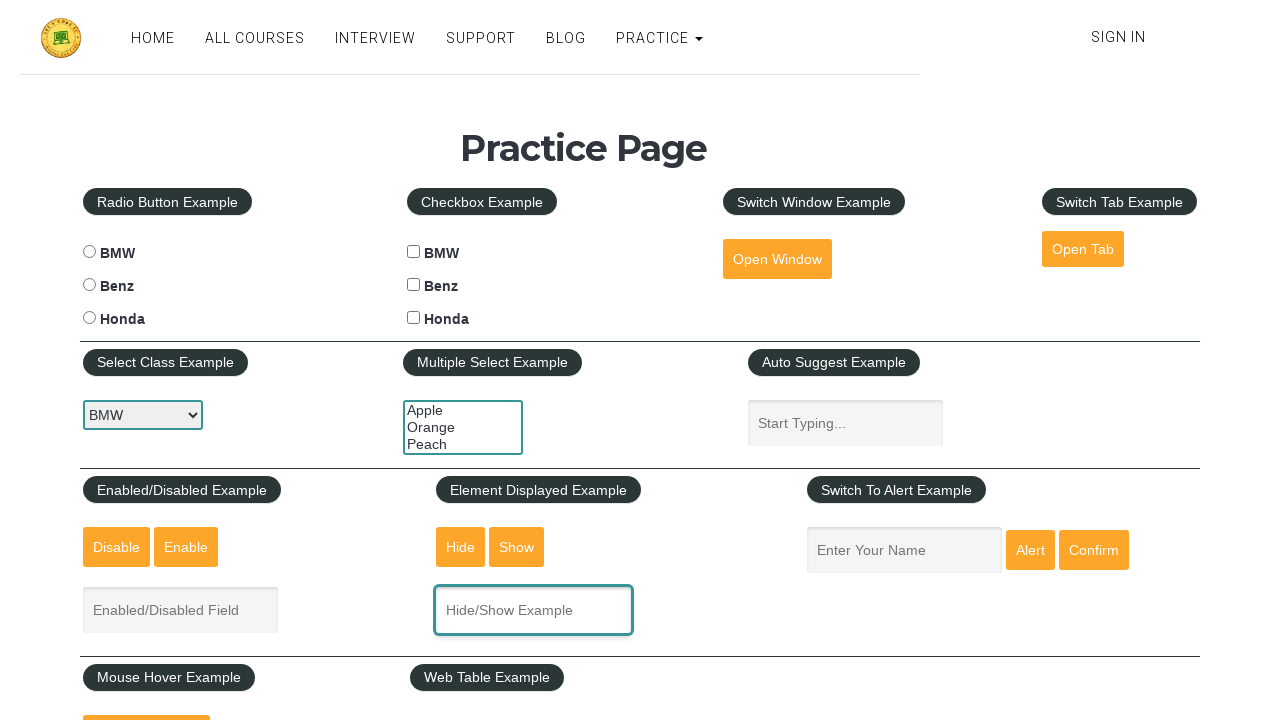